Navigates to OrangeHRM demo page and clicks on the LinkedIn social media icon link, which opens in a new tab

Starting URL: https://opensource-demo.orangehrmlive.com/

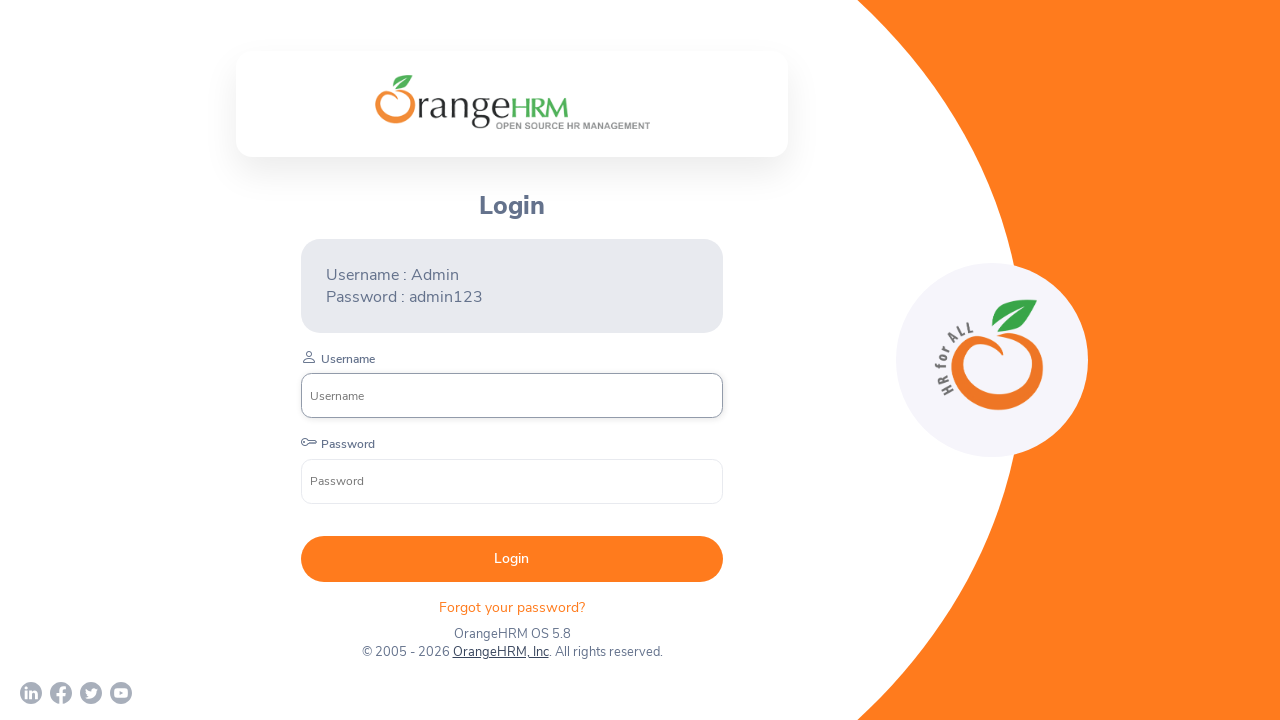

Clicked on the LinkedIn social media icon link at (31, 693) on a[href*='linkedin']
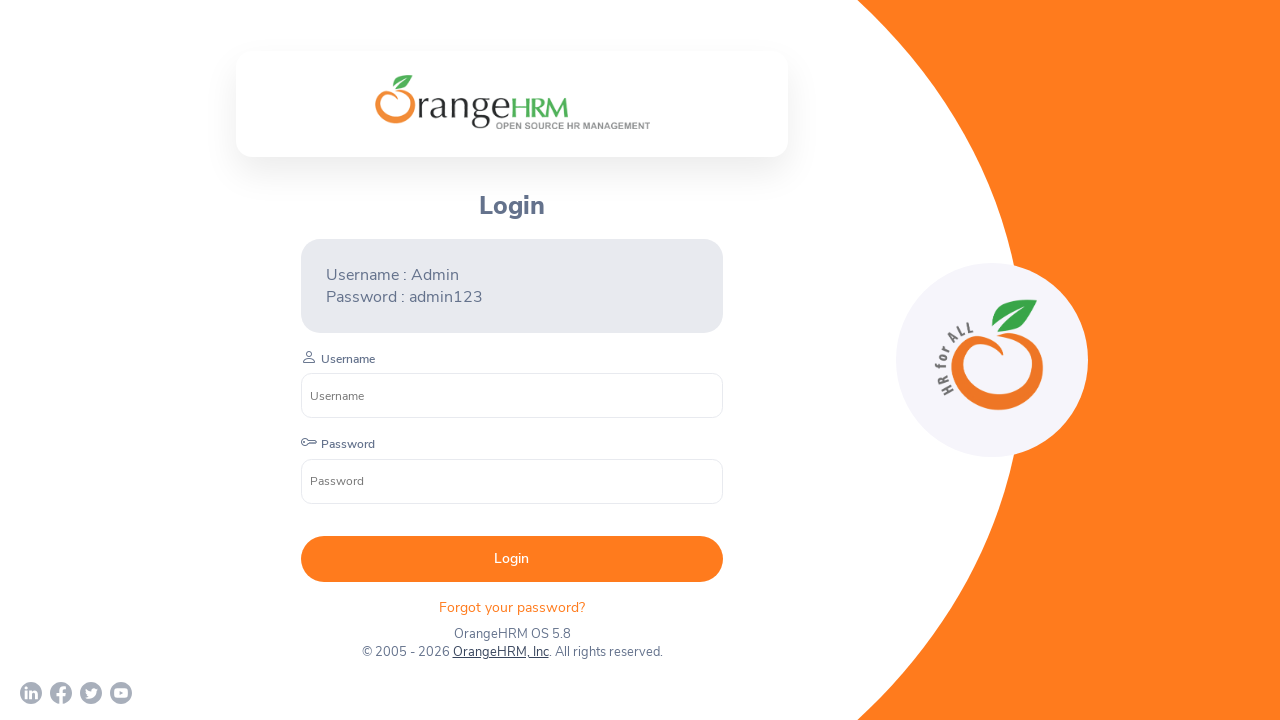

Waited 2 seconds for new tab to open
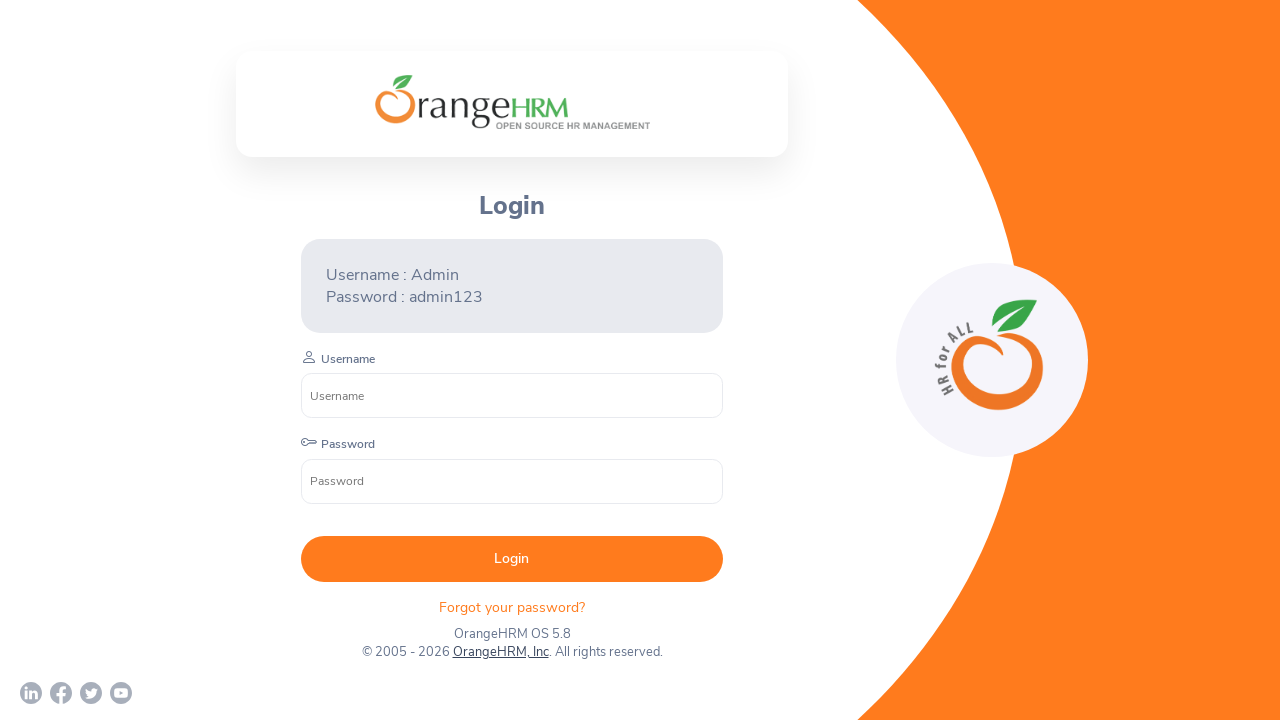

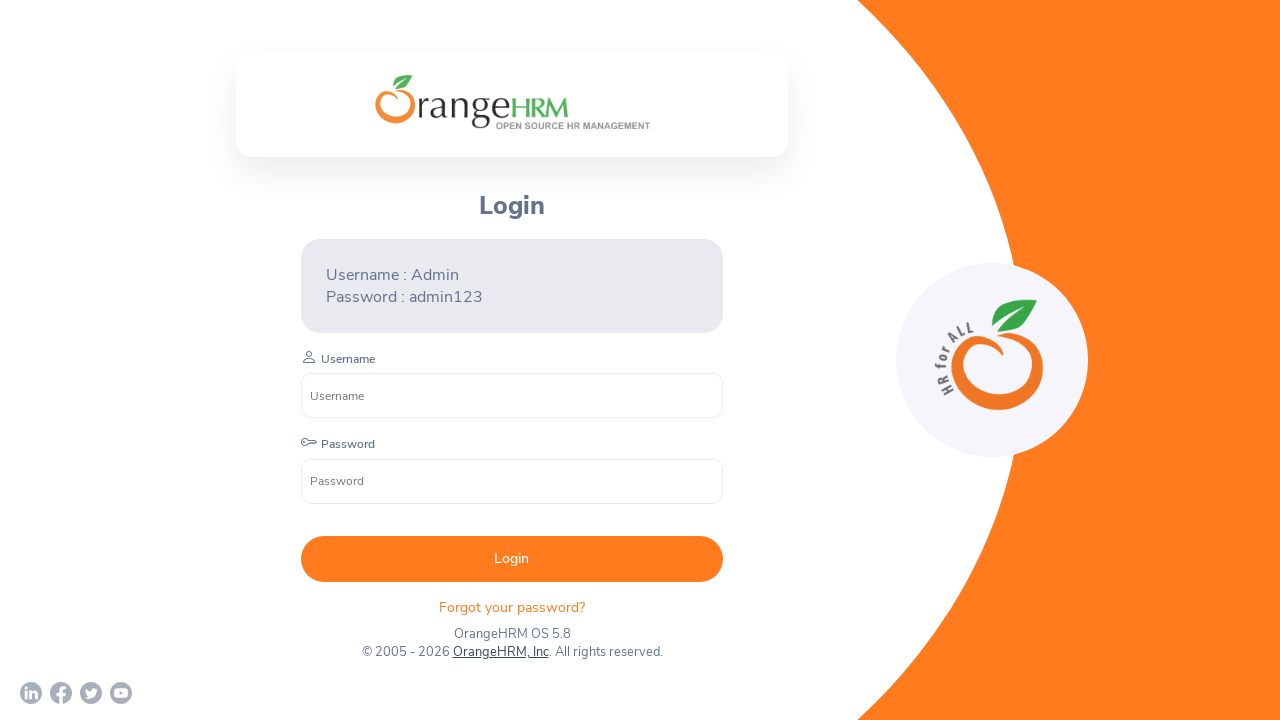